Navigates to the LambdaTest homepage and verifies the page loads successfully

Starting URL: http://www.lambdatest.com

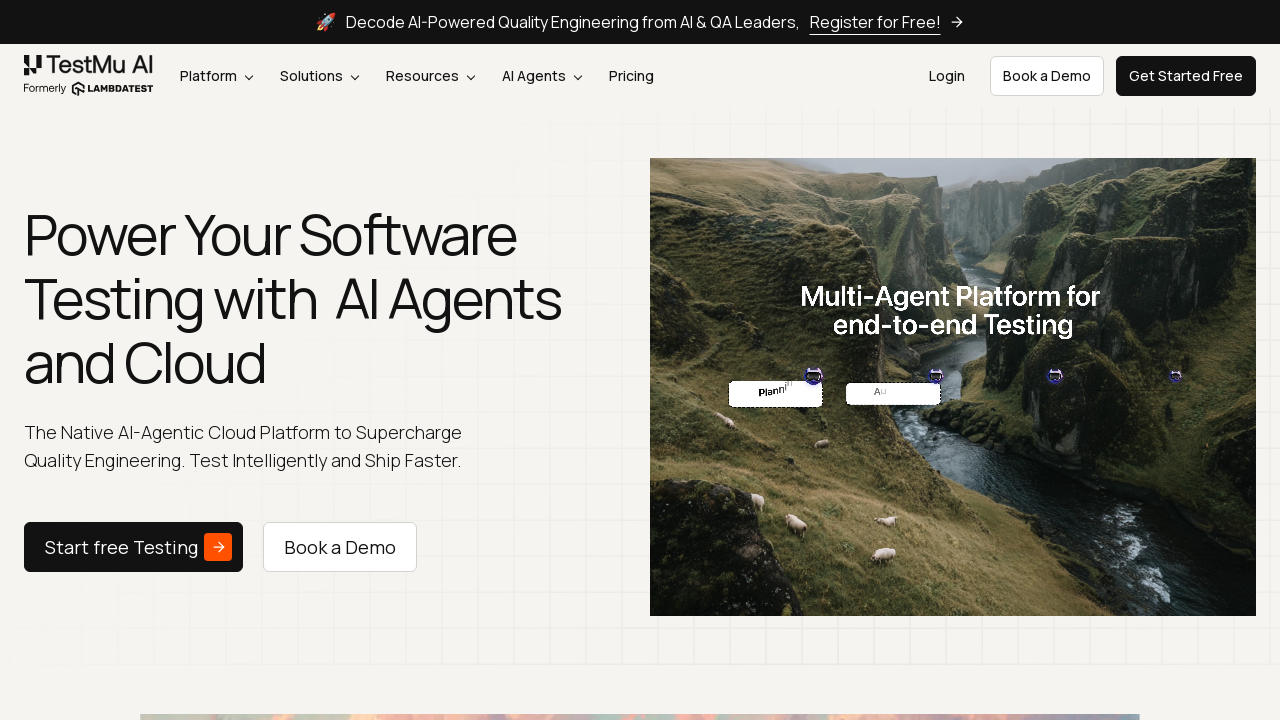

Waited for page DOM to load
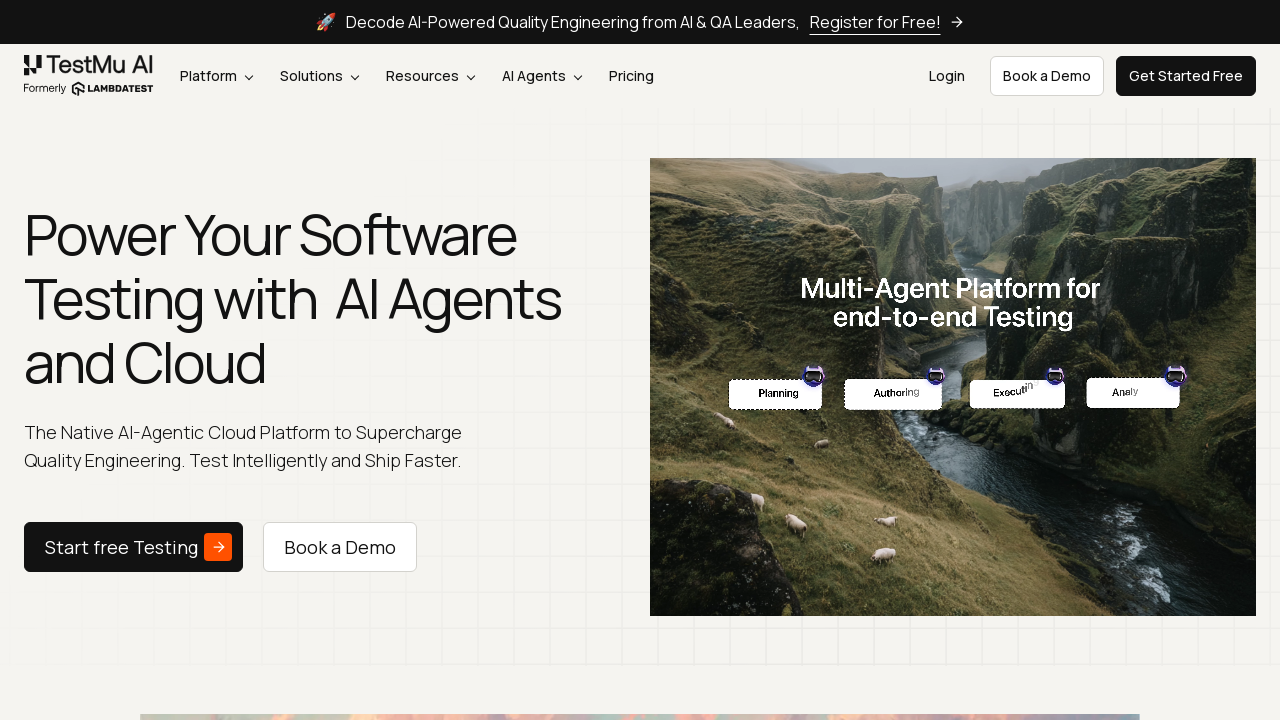

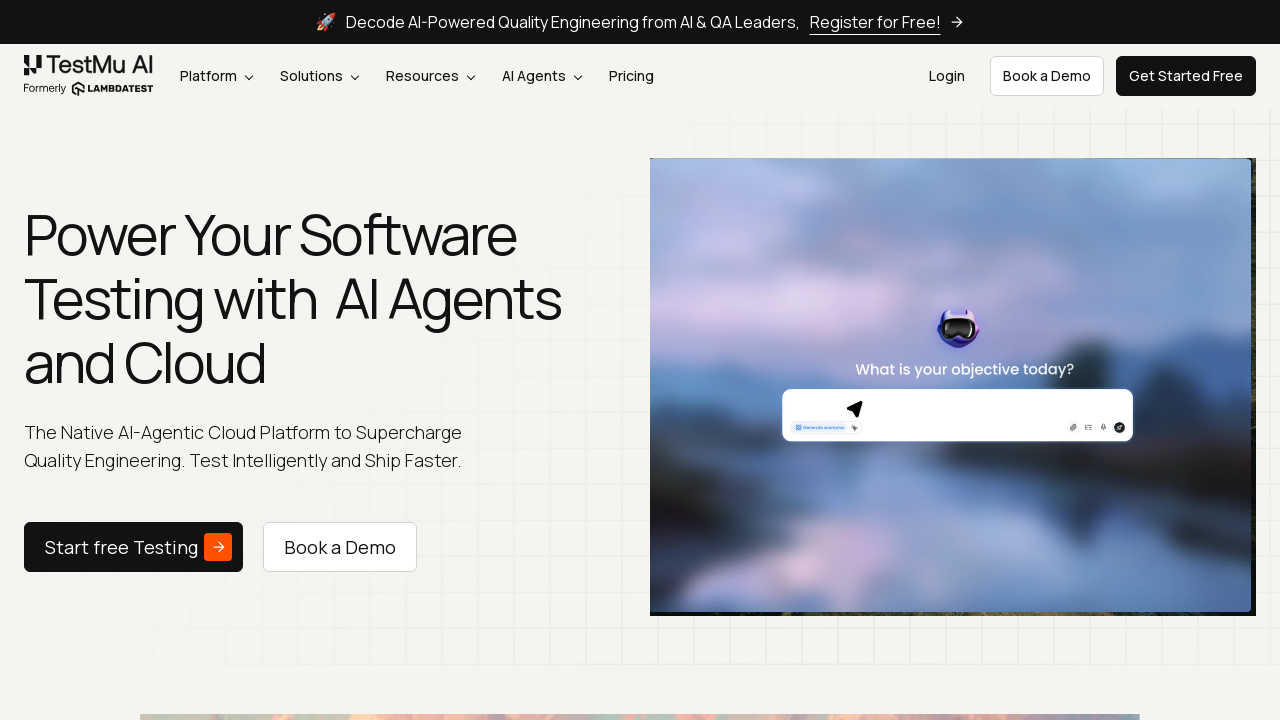